Tests dynamic loading functionality by clicking a button and waiting for dynamically loaded content to appear

Starting URL: https://the-internet.herokuapp.com/dynamic_loading/2

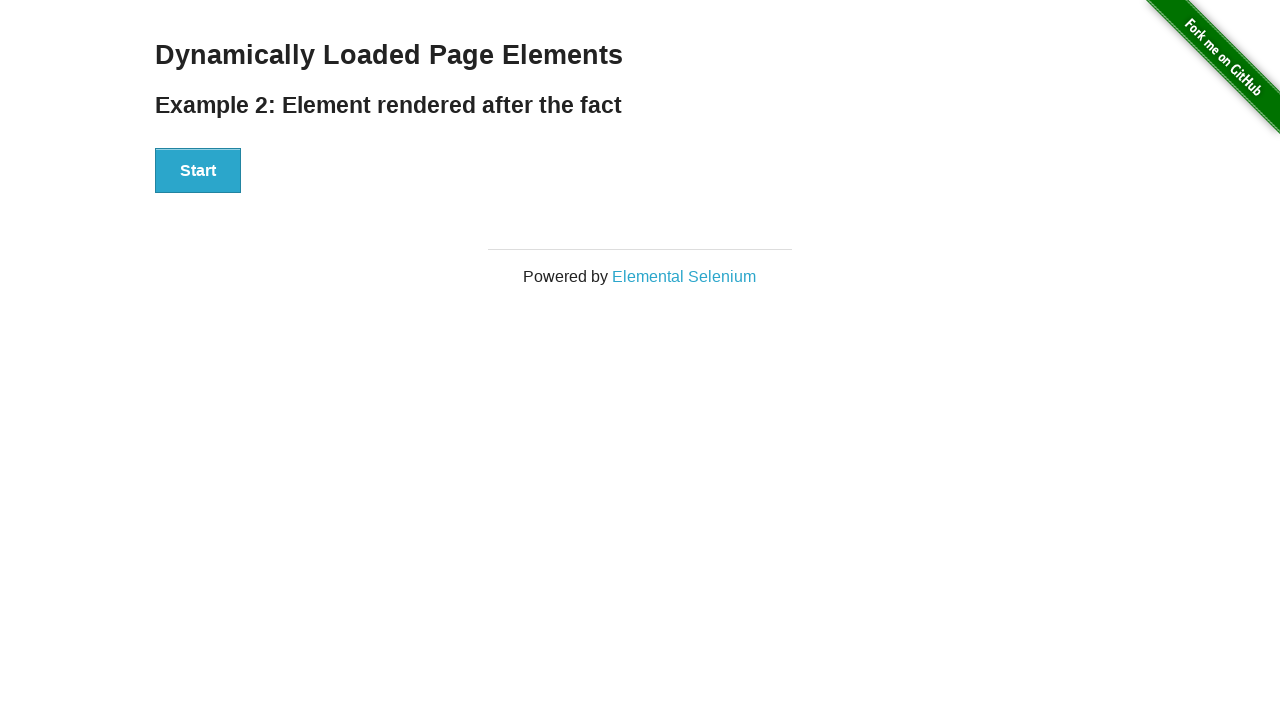

Clicked the start button to trigger dynamic loading at (198, 171) on button
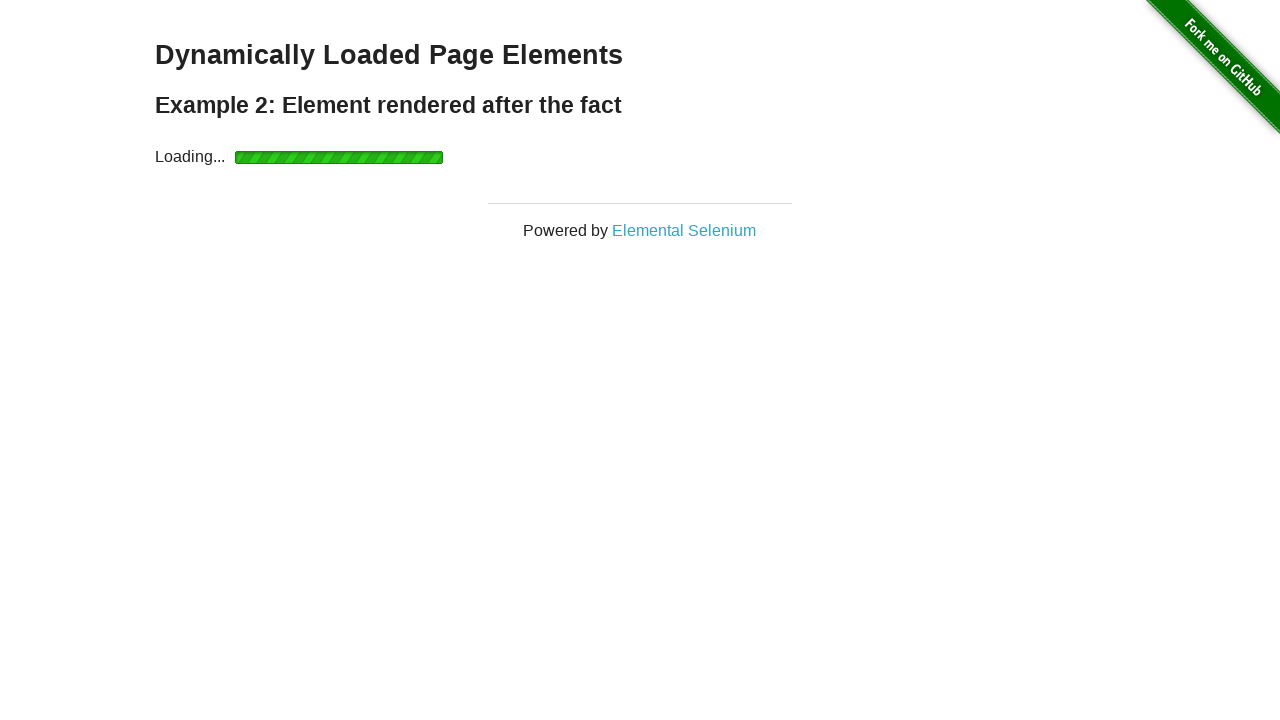

Waited for dynamically loaded text to appear in #finish h4 element
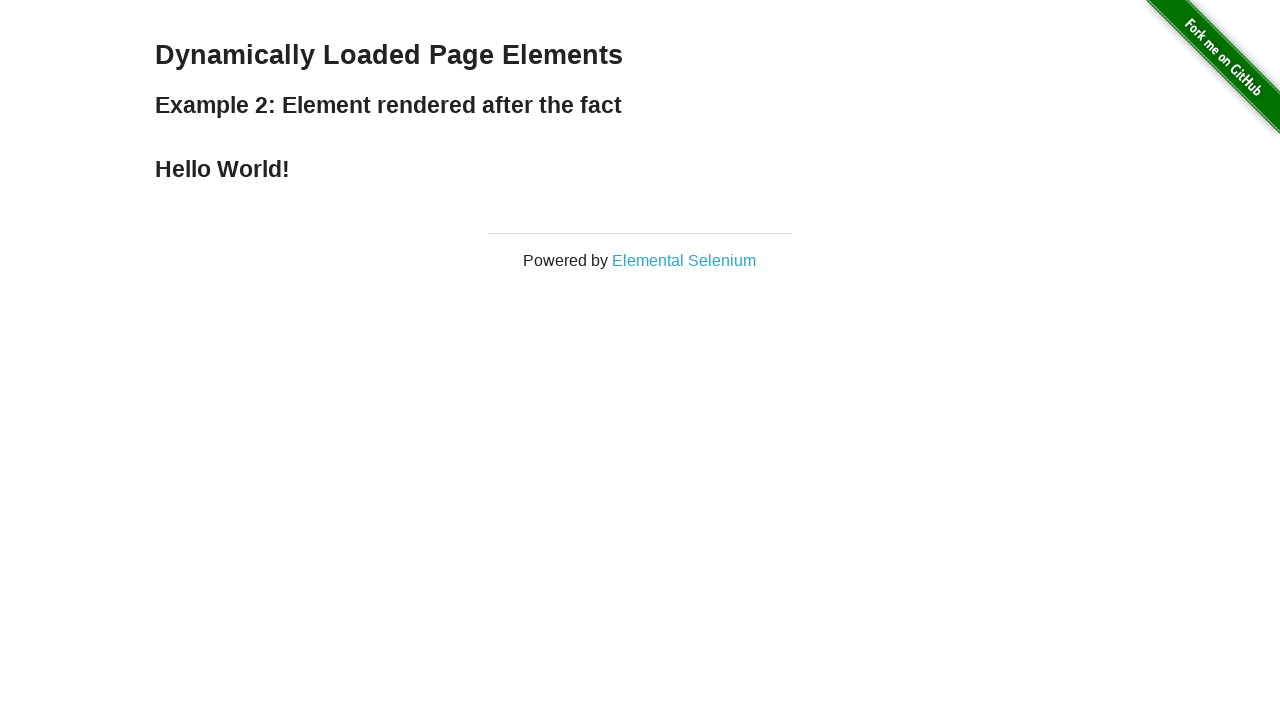

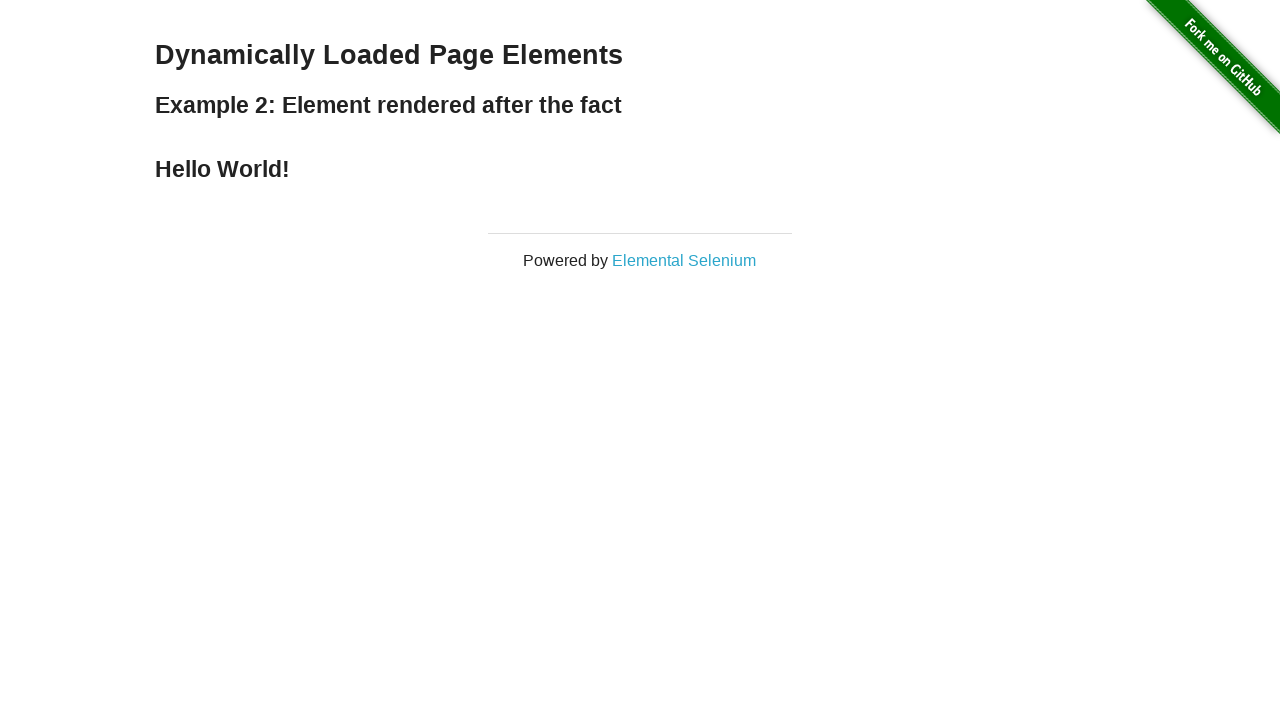